Tests date picker functionality by setting date values in two different date picker input fields using JavaScript execution

Starting URL: http://demo.automationtesting.in/Datepicker.html

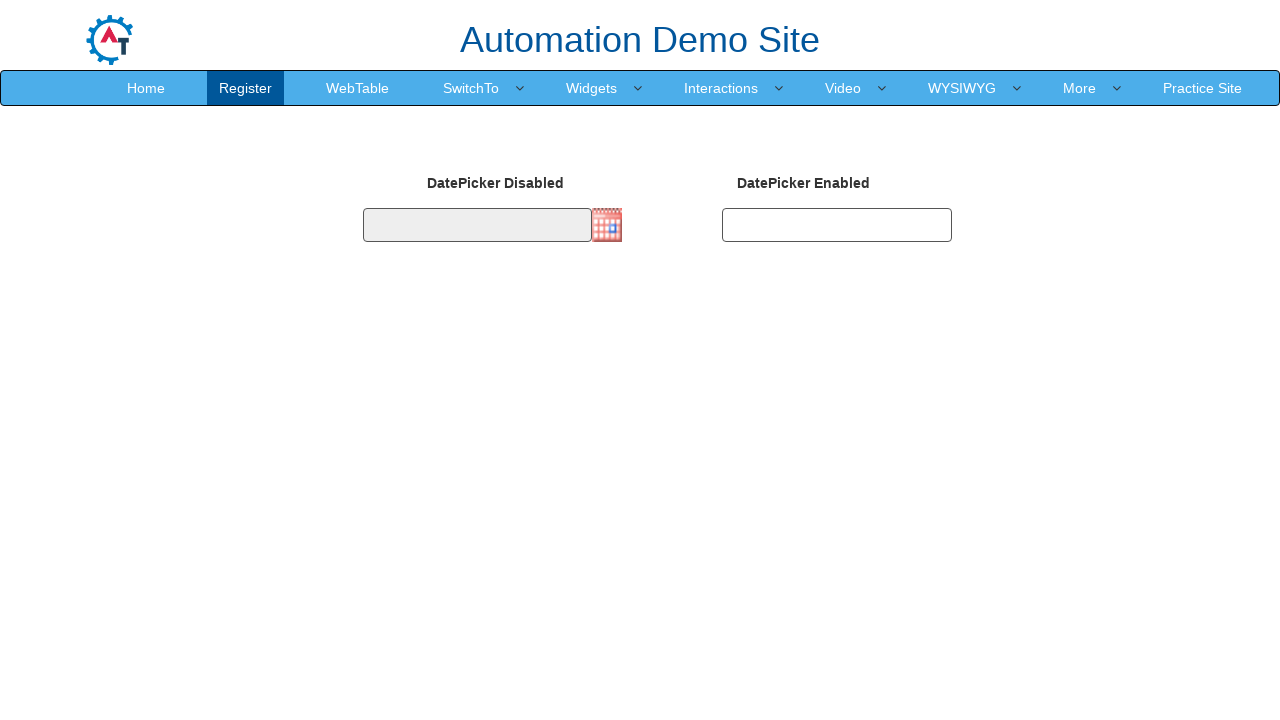

Set first date picker value to 29/08/2021 using JavaScript
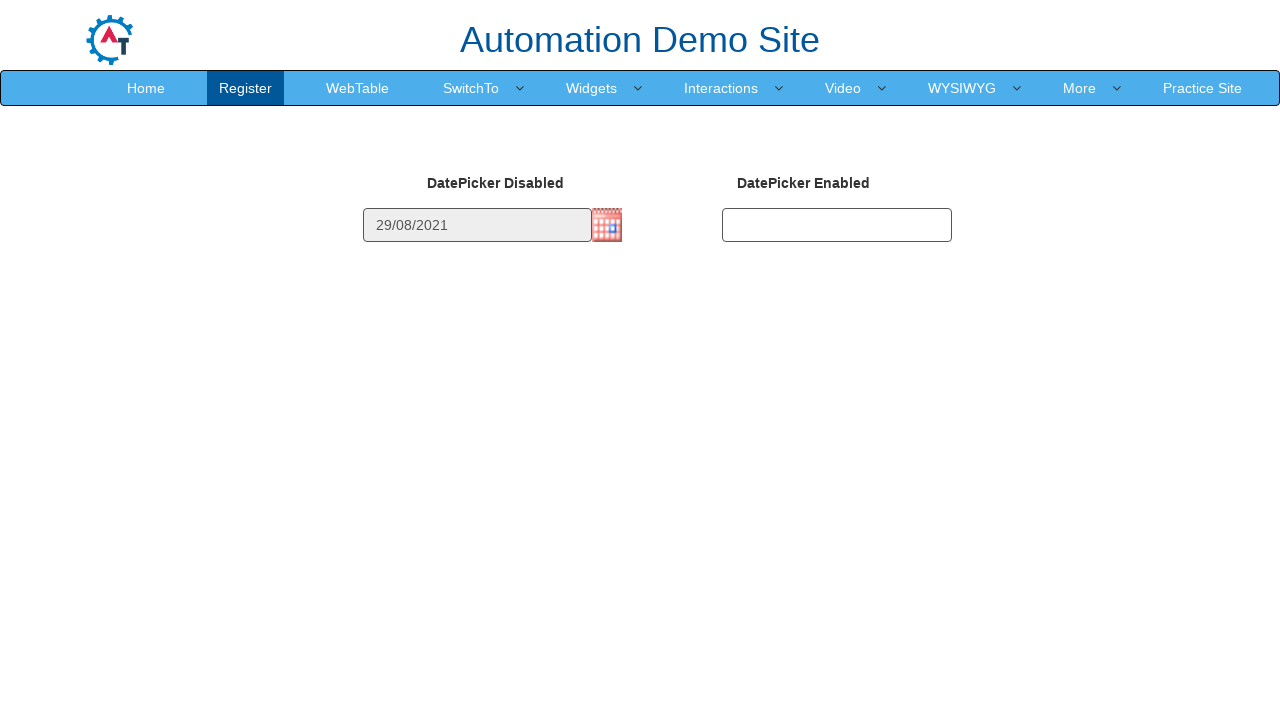

Set second date picker value to 29/08/2021 using JavaScript
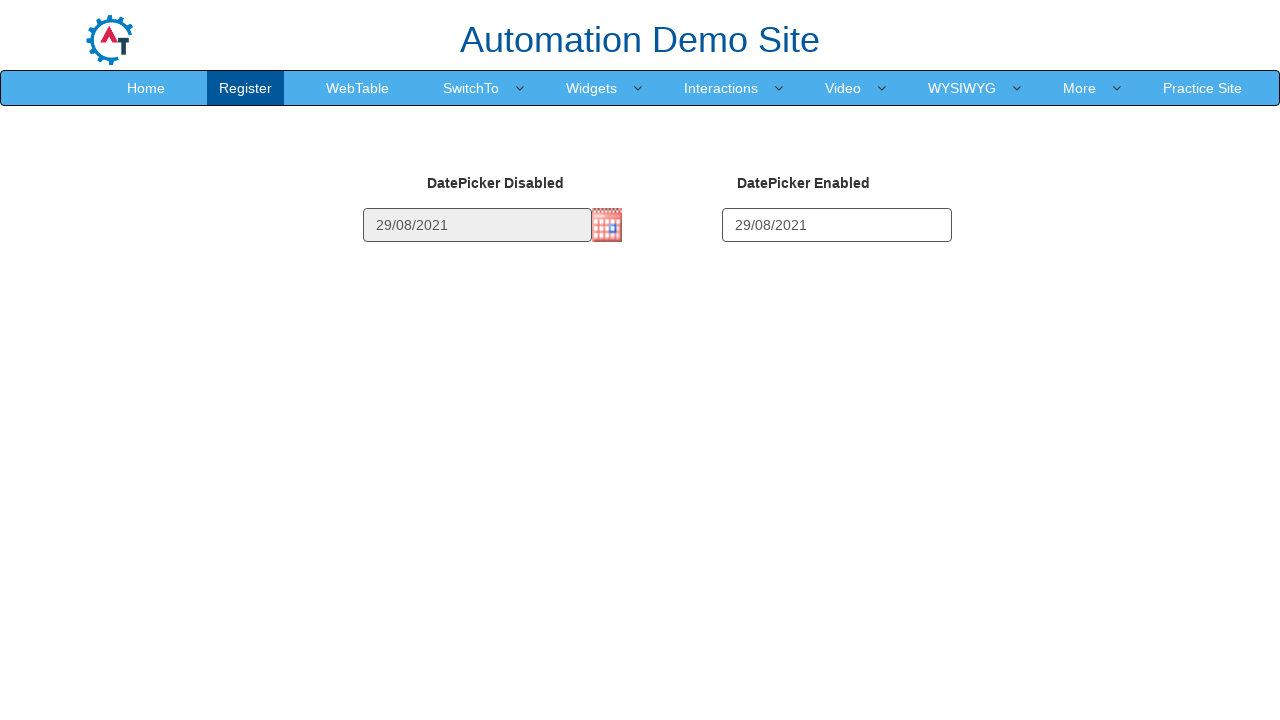

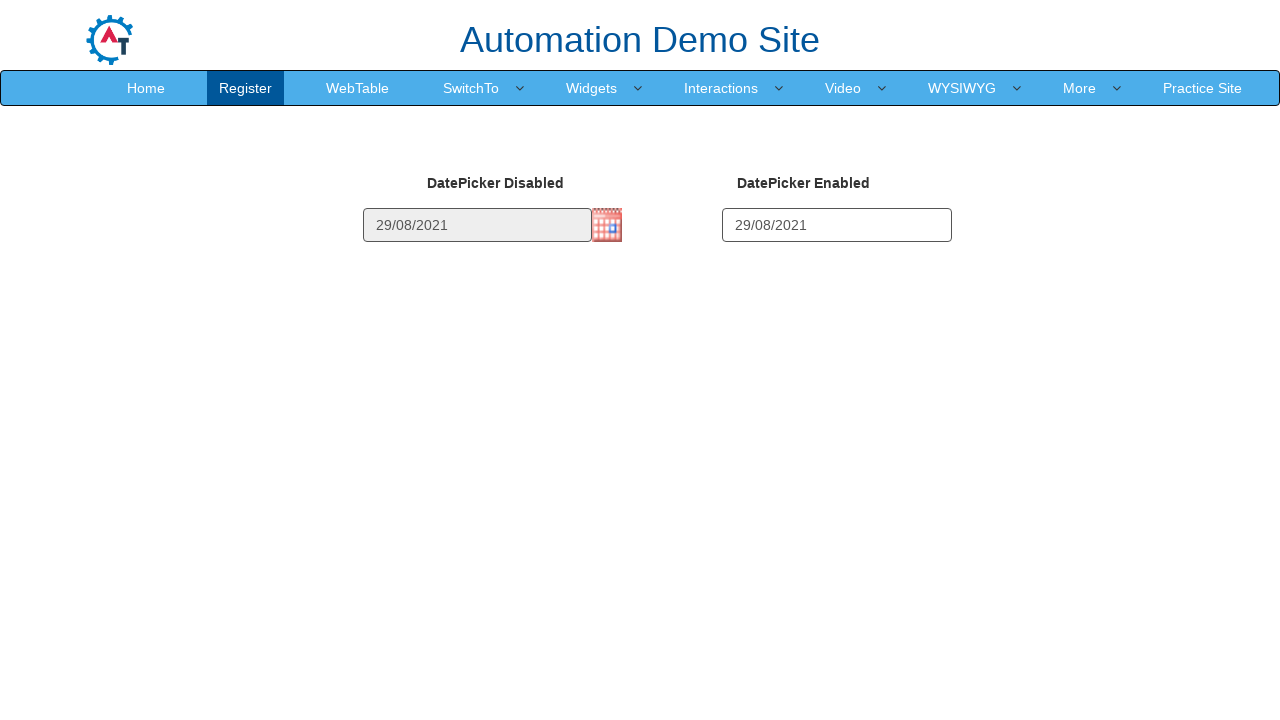